Navigates to an LMS website, clicks on the Most Popular Courses section, then selects the Email Marketing Strategies course

Starting URL: https://alchemy.hguy.co/lms

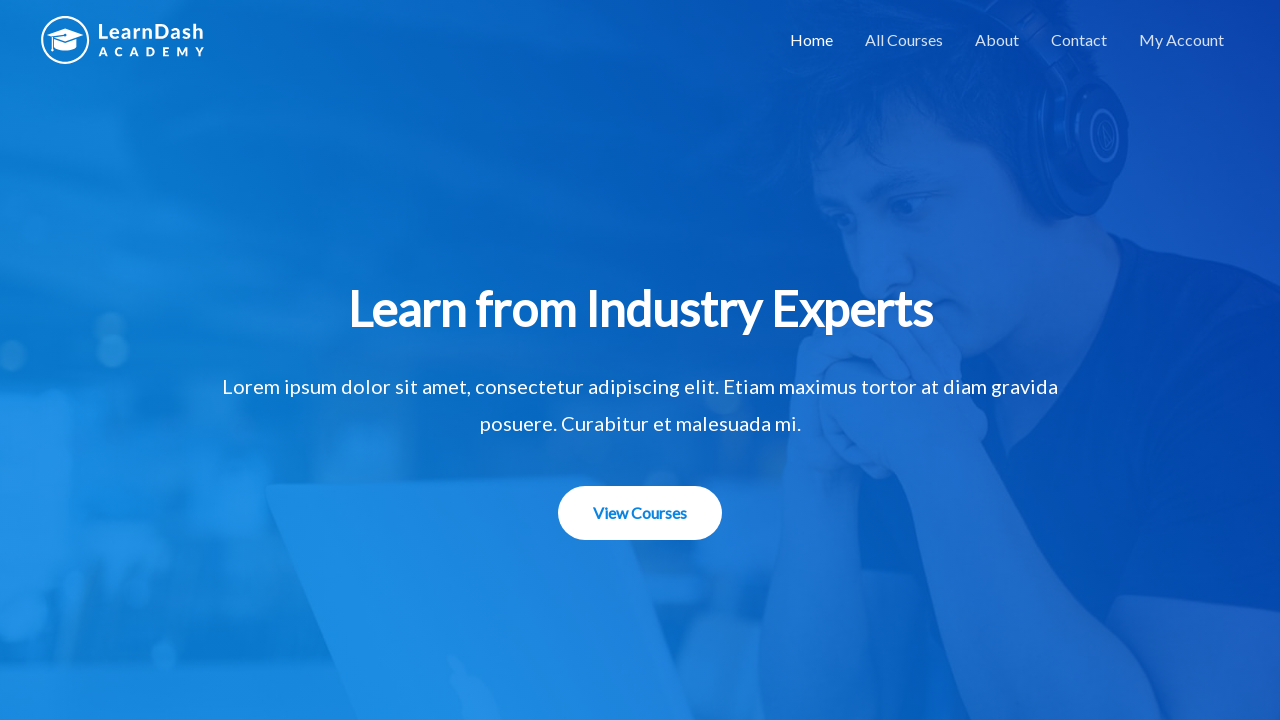

Navigated to LMS website at https://alchemy.hguy.co/lms
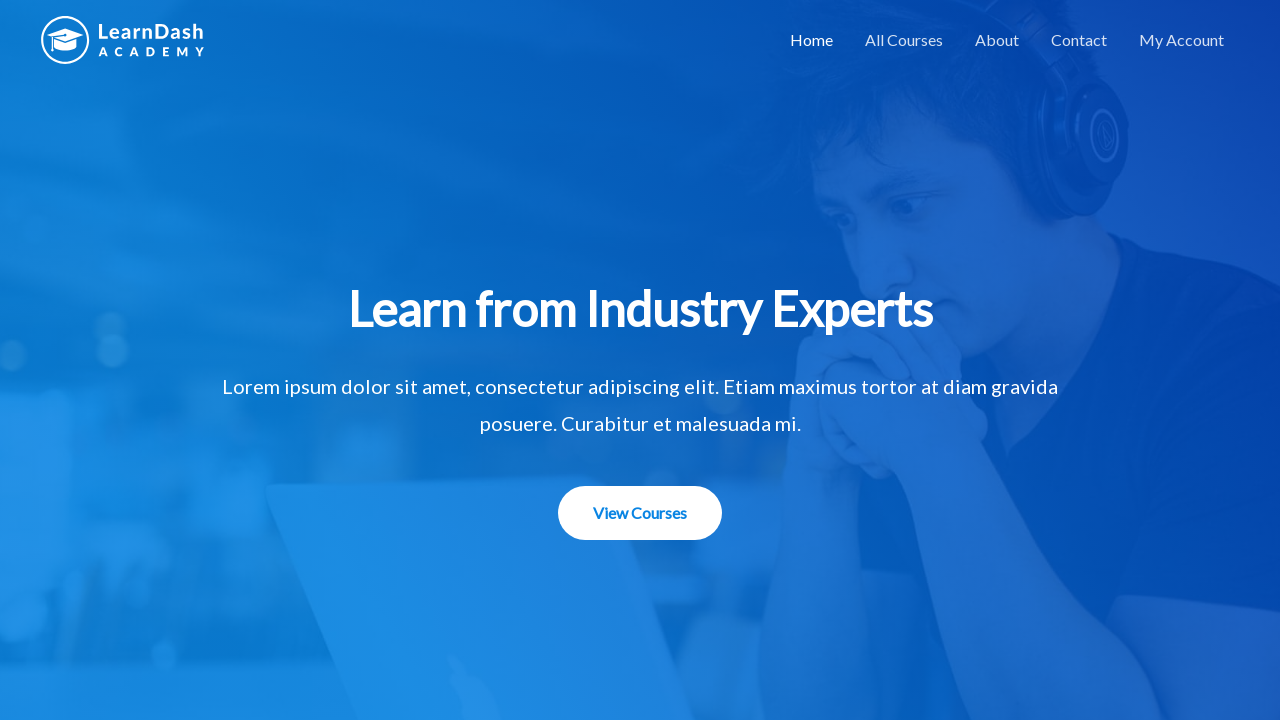

Clicked on 'Our Most Popular Courses' section at (634, 361) on text='Our Most Popular Courses'
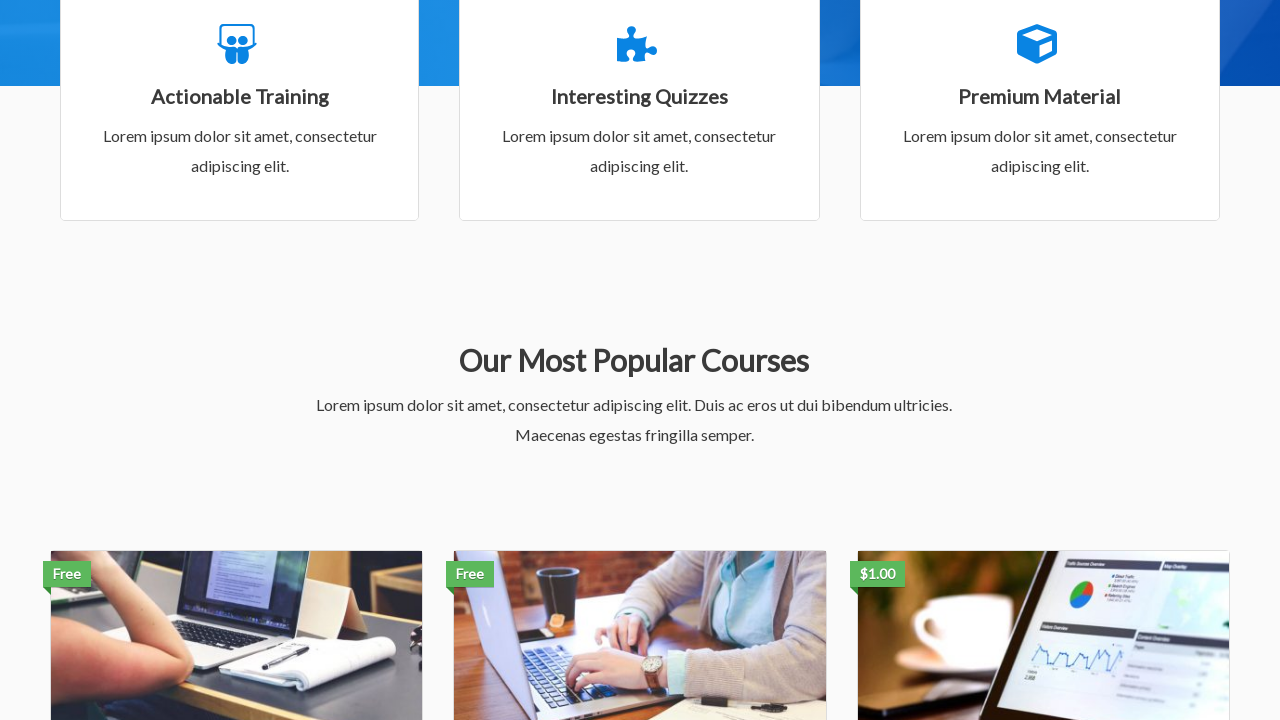

Clicked on 'Email Marketing Strategies' course at (640, 361) on text='Email Marketing Strategies'
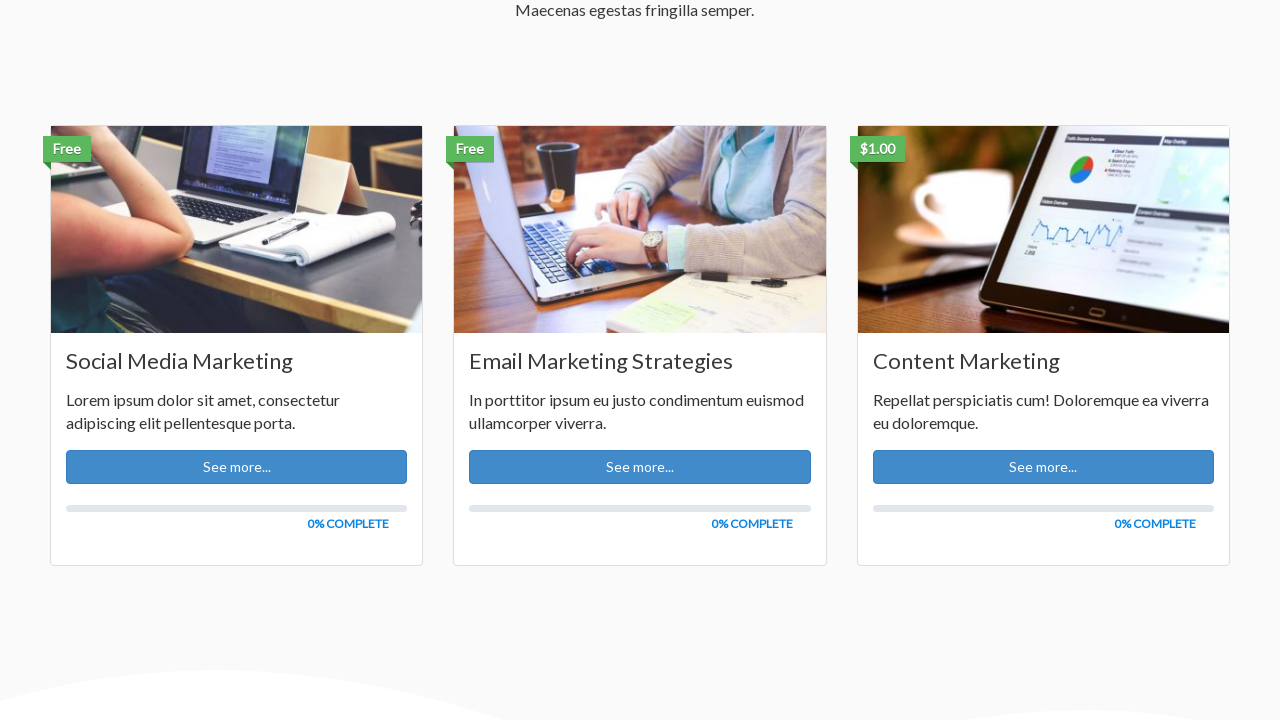

Waited for course page to load (networkidle)
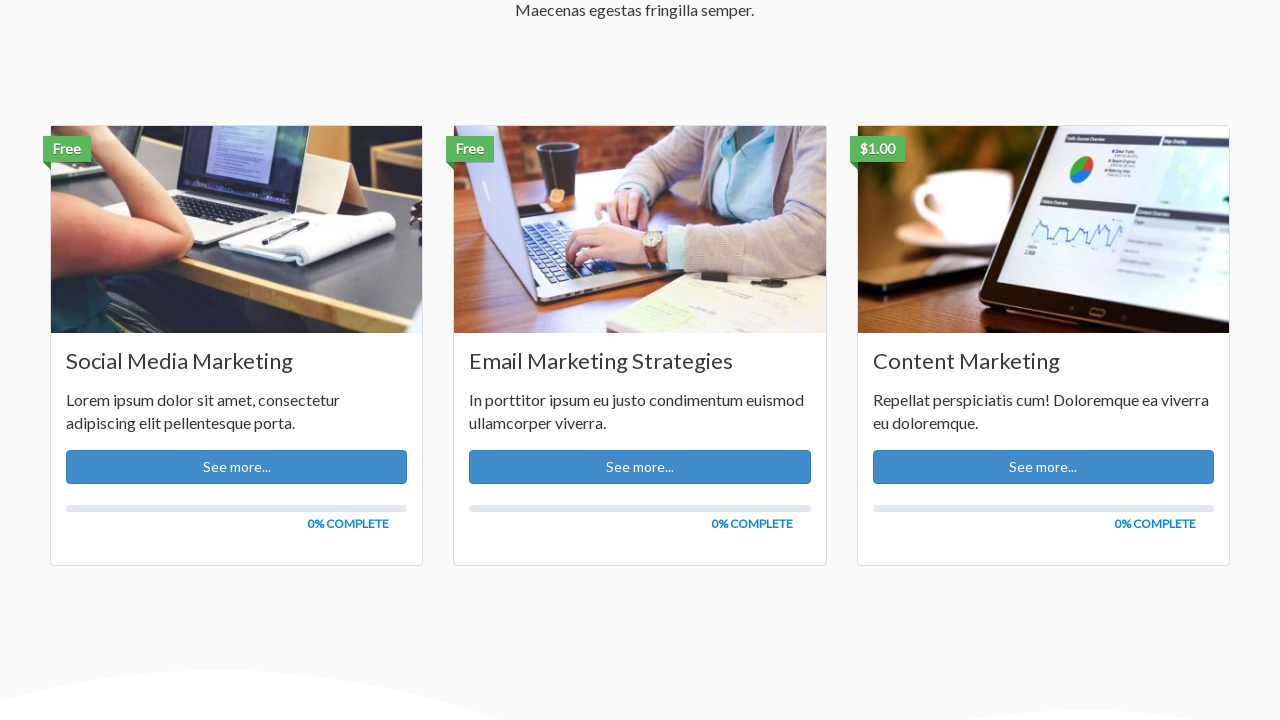

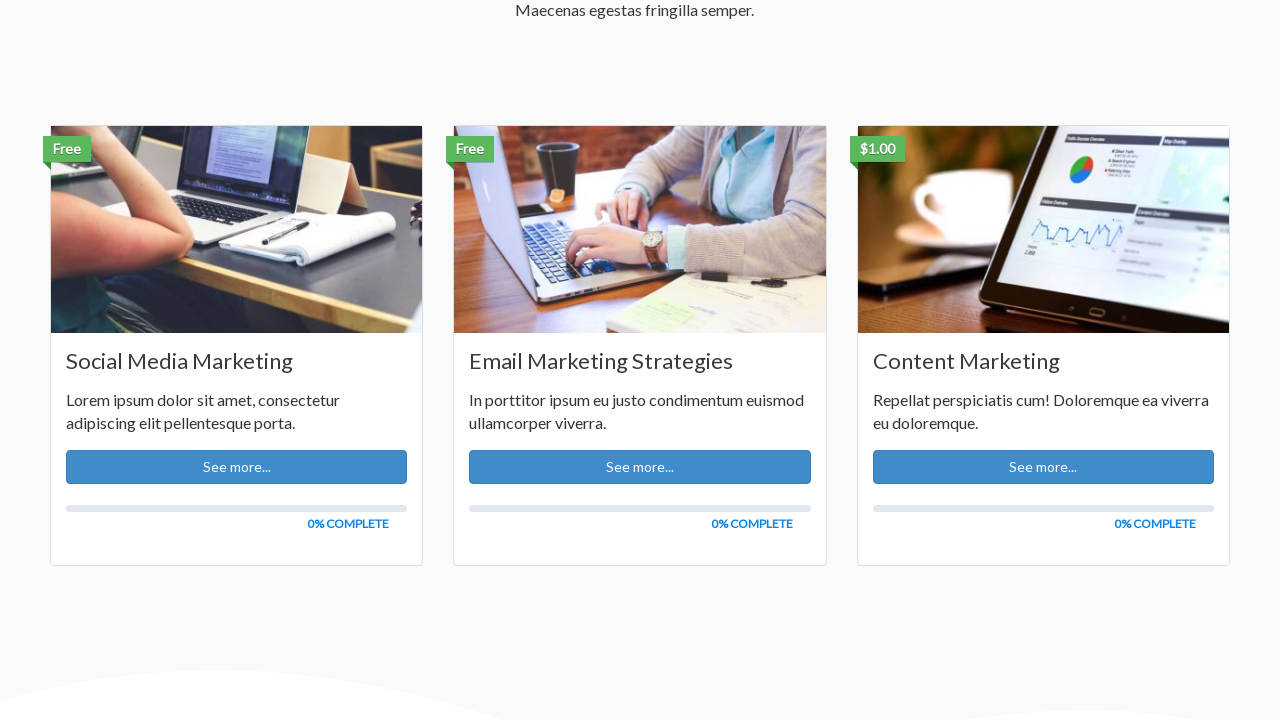